Navigates to Ynet news website and verifies the page loads by checking the page title

Starting URL: http://ynet.co.il

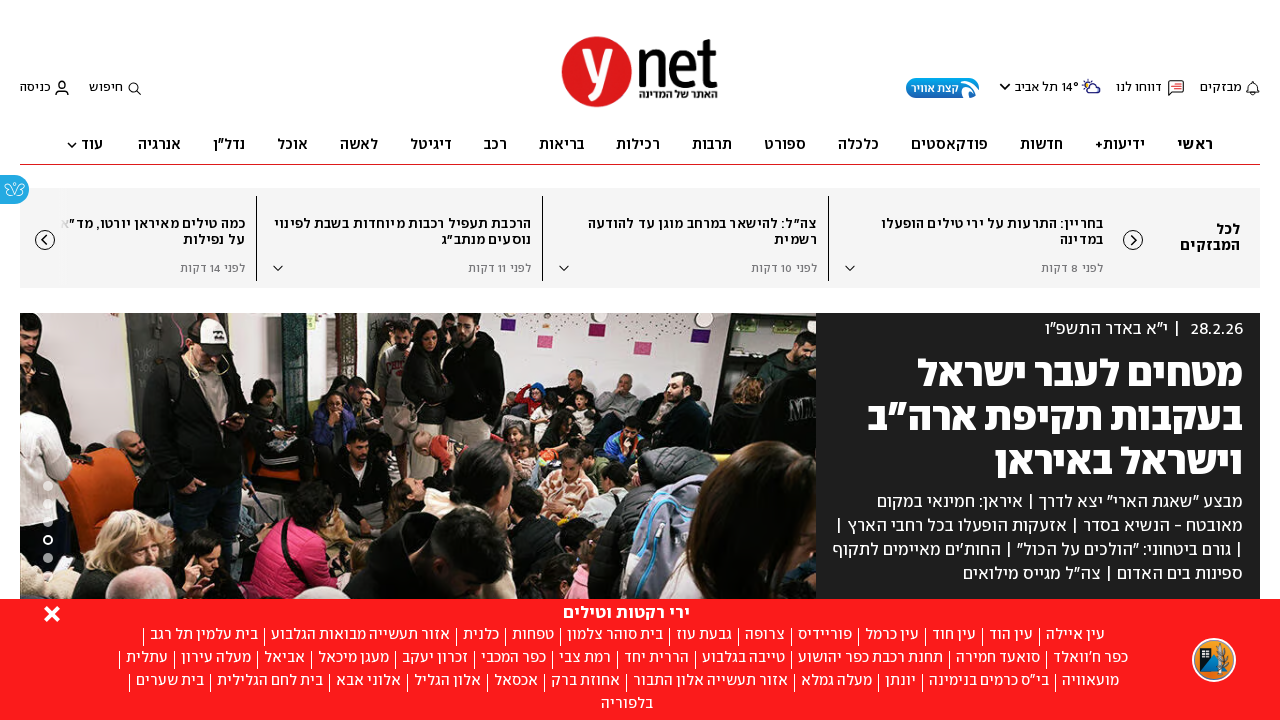

Waited for page to reach domcontentloaded state
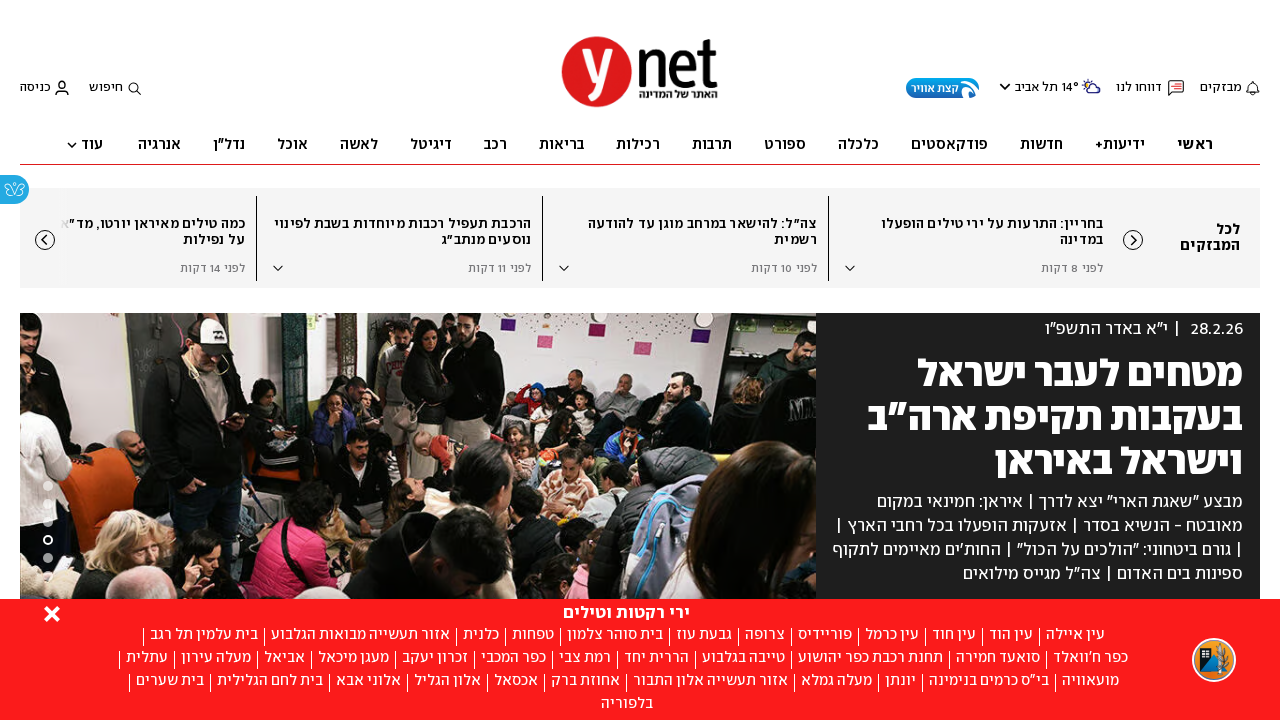

Retrieved page title: ynet - חדשות, כלכלה, ספורט ובריאות - דיווחים שוטפים מהארץ ומהעולם
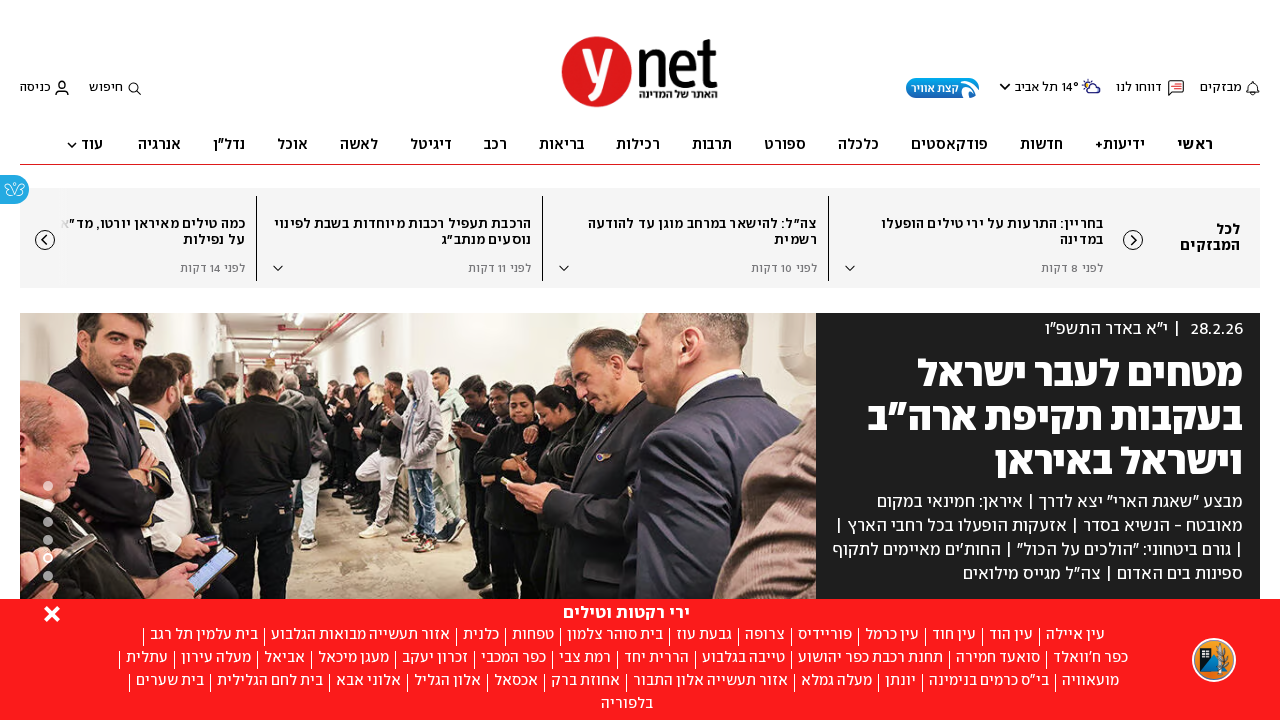

Printed page title to console
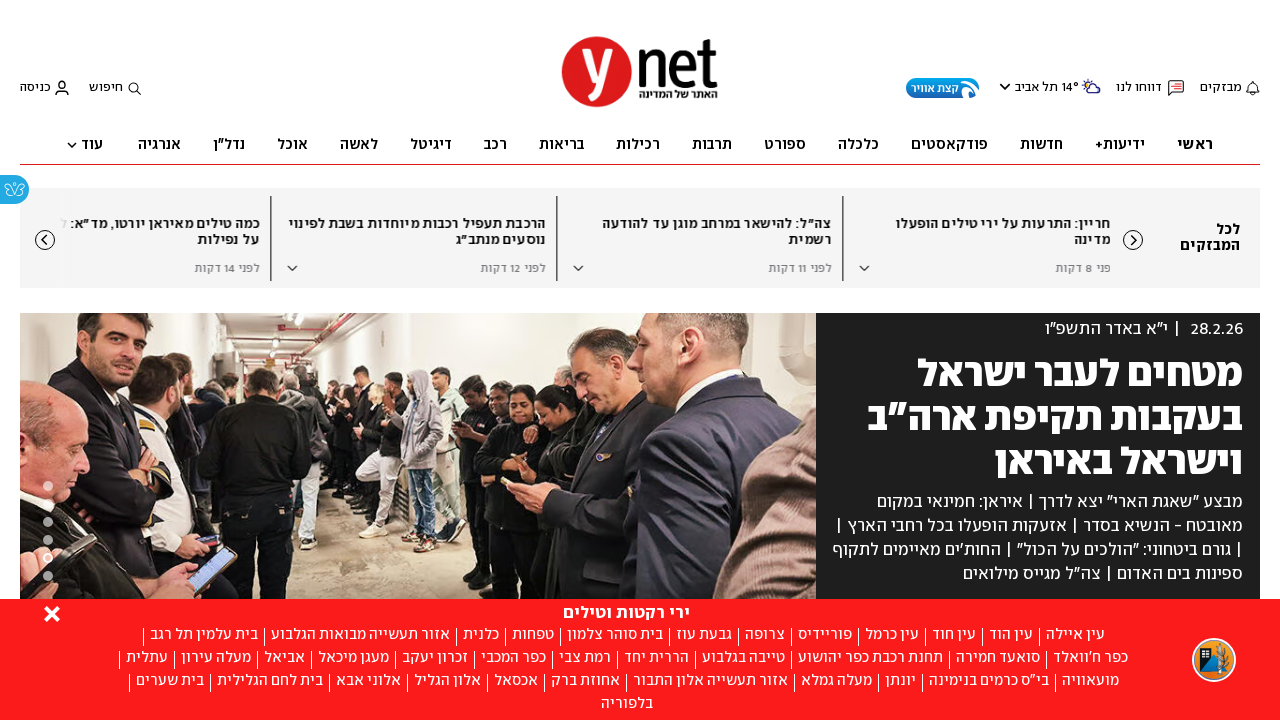

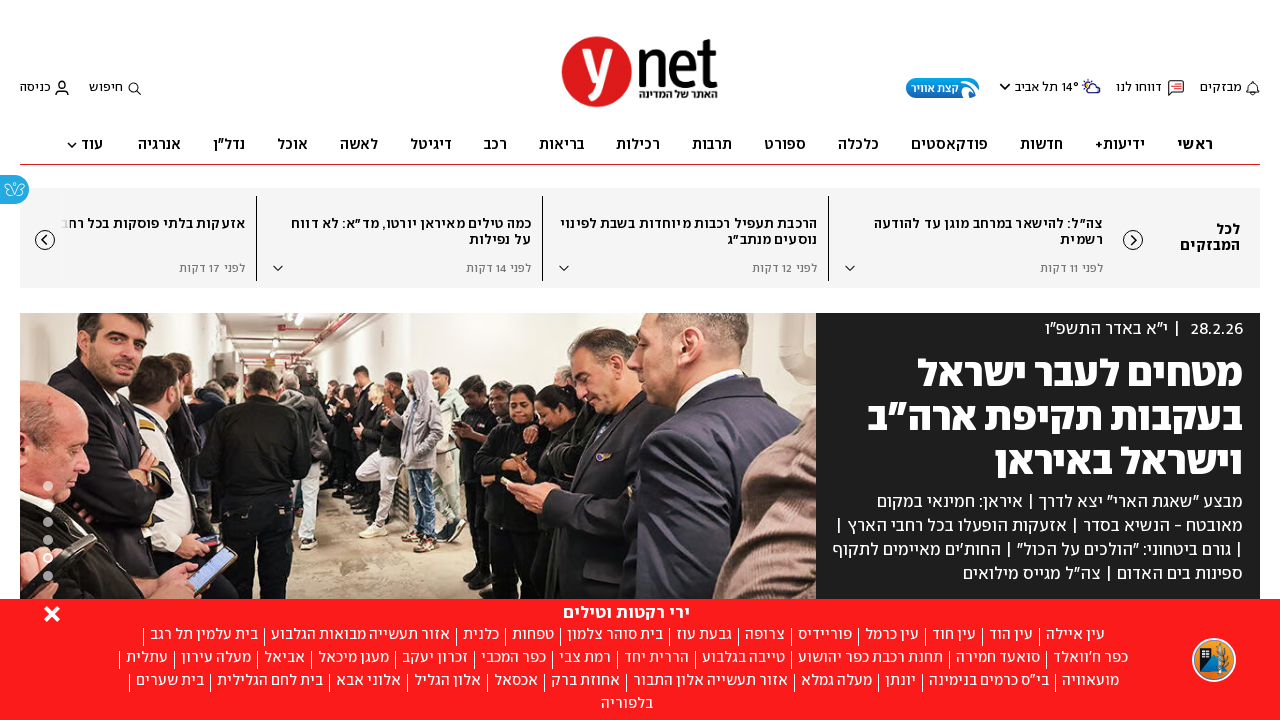